Searches for a movie title on Filmarks website across different genres (movies, dramas, animes) and navigates to the movie detail page when found

Starting URL: https://filmarks.com/search/movies?q=Inception

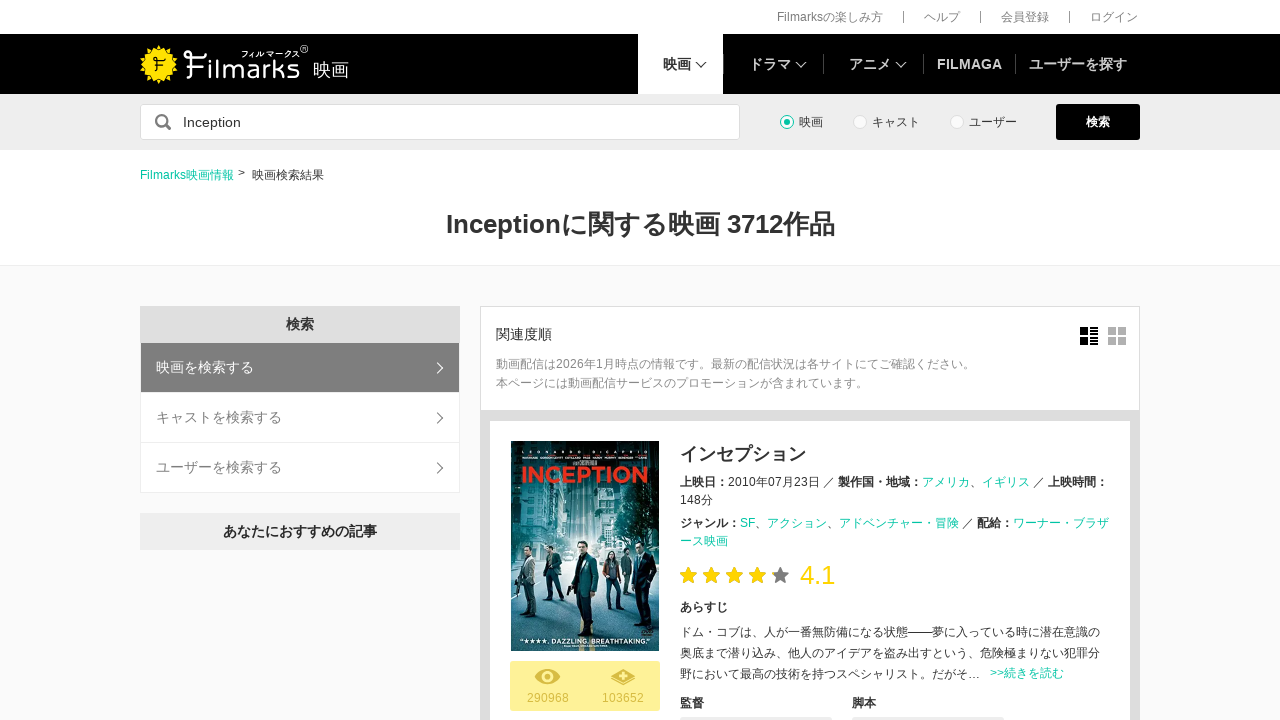

Navigated to search page for movies genre with query 'Inception'
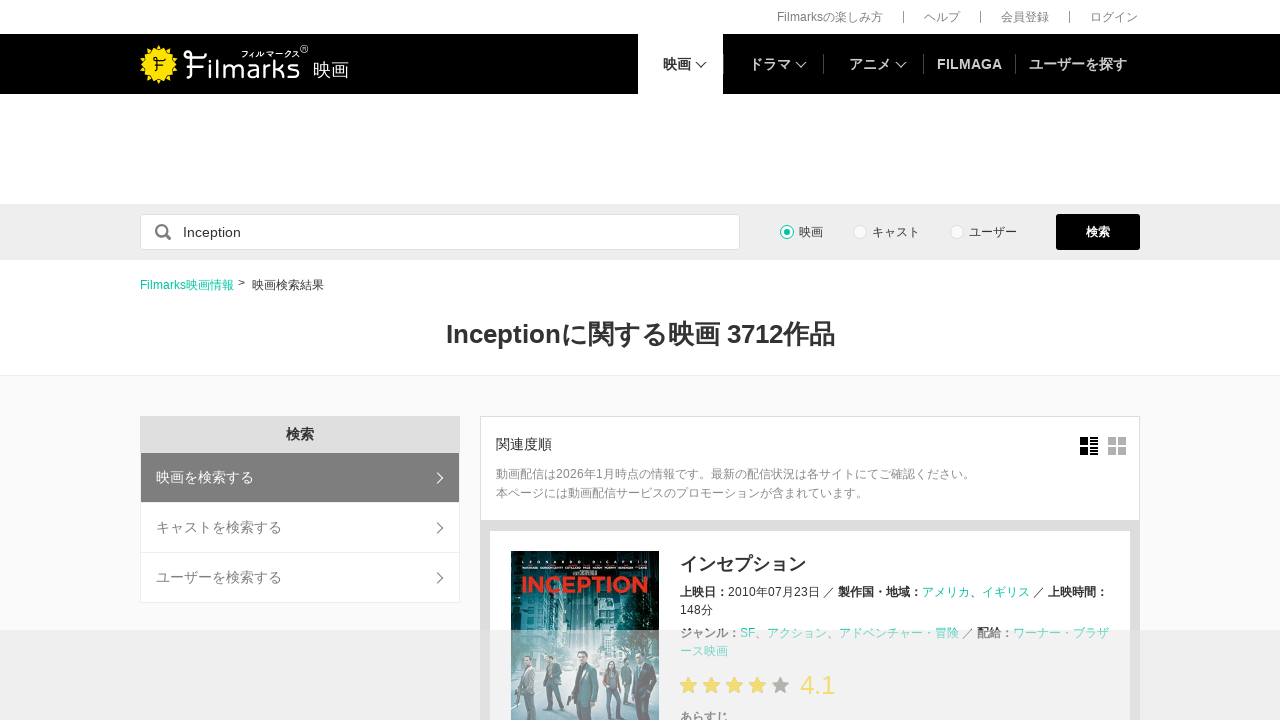

Search results loaded successfully
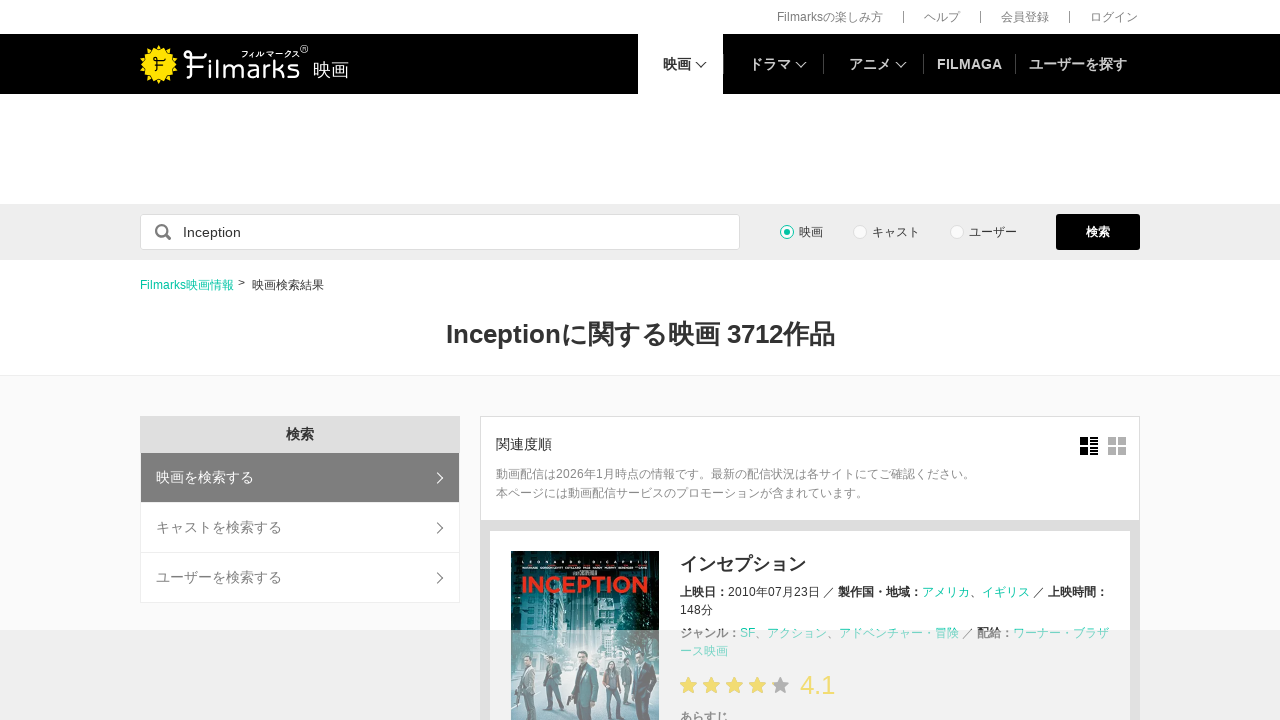

Retrieved 36 title elements from search results
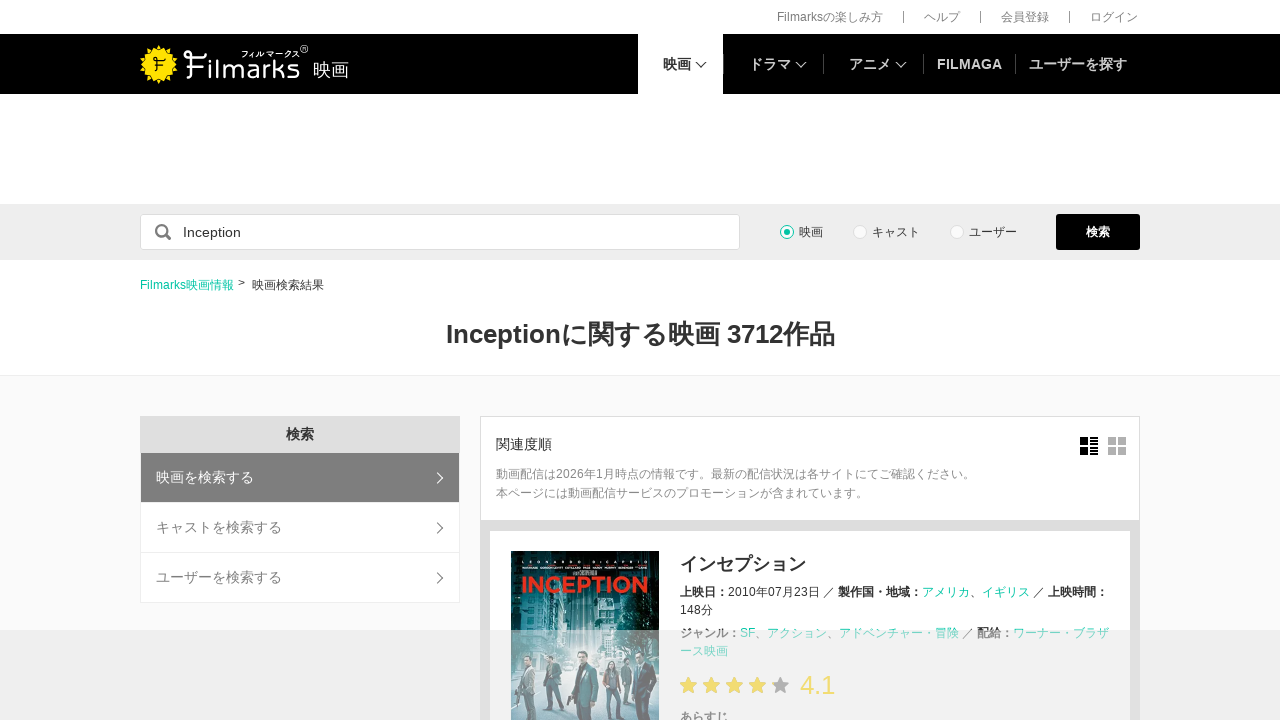

Navigated to search page for dramas genre with query 'Inception'
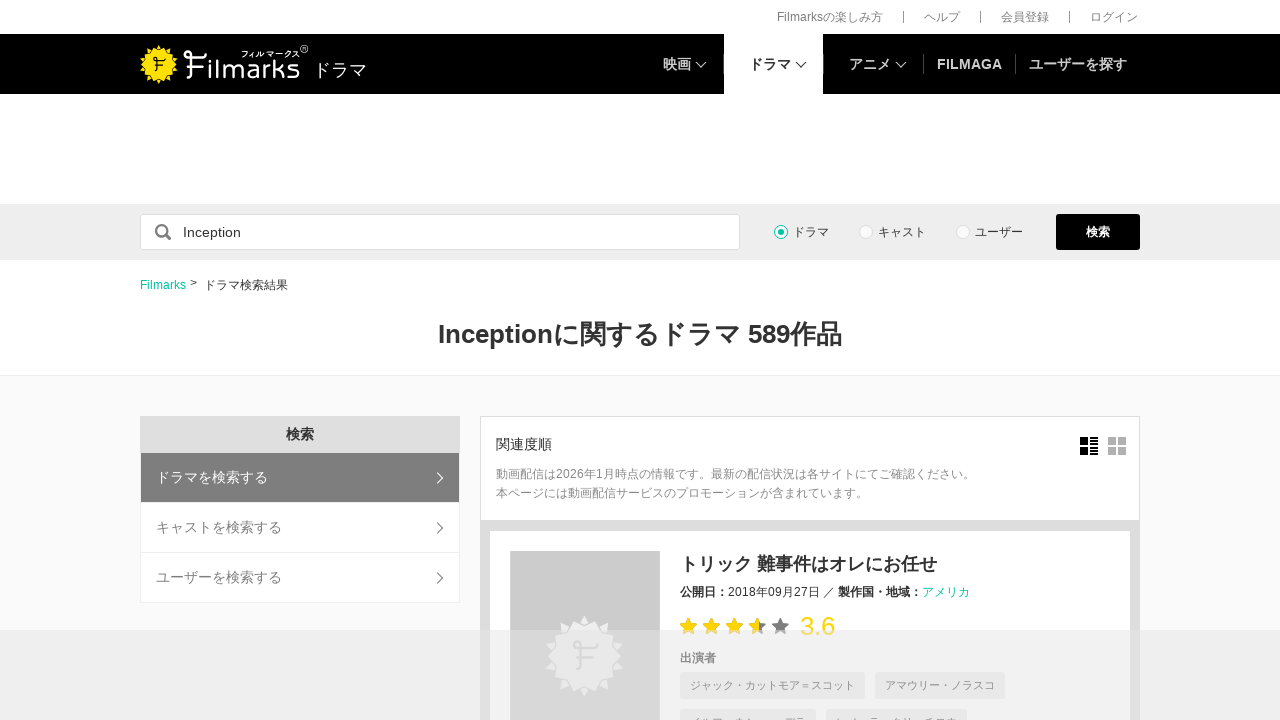

Search results loaded successfully
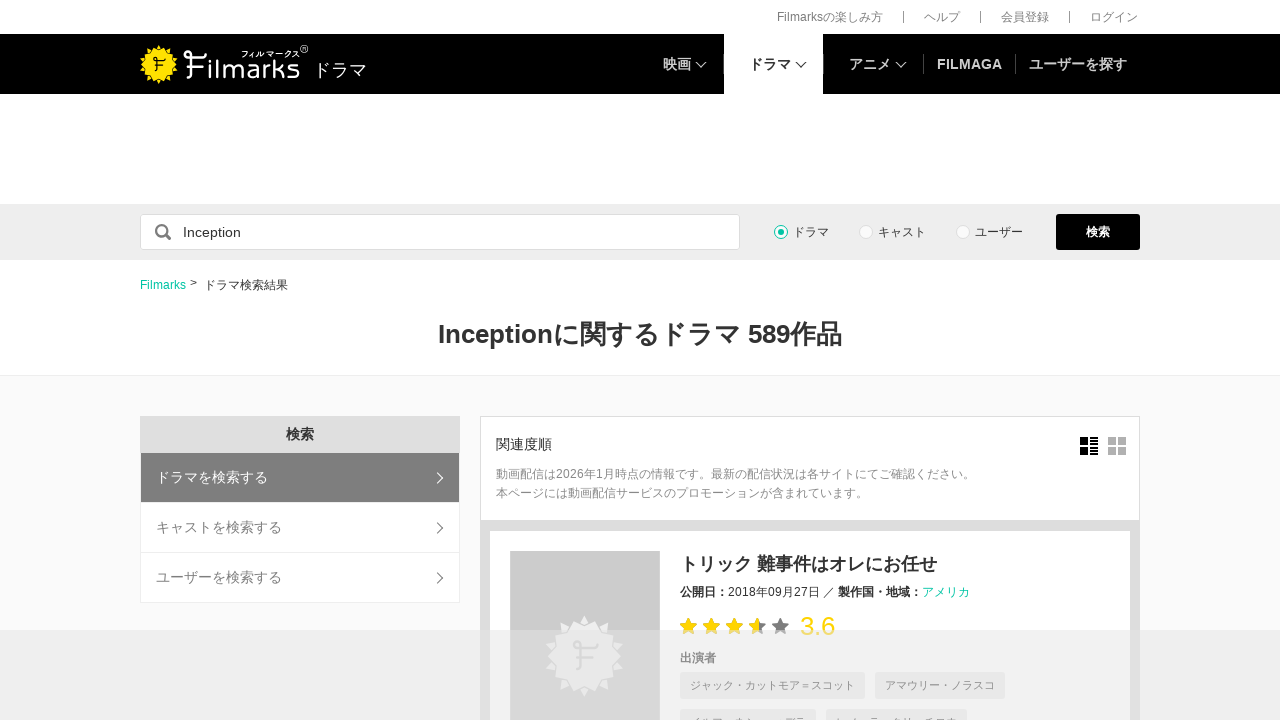

Retrieved 36 title elements from search results
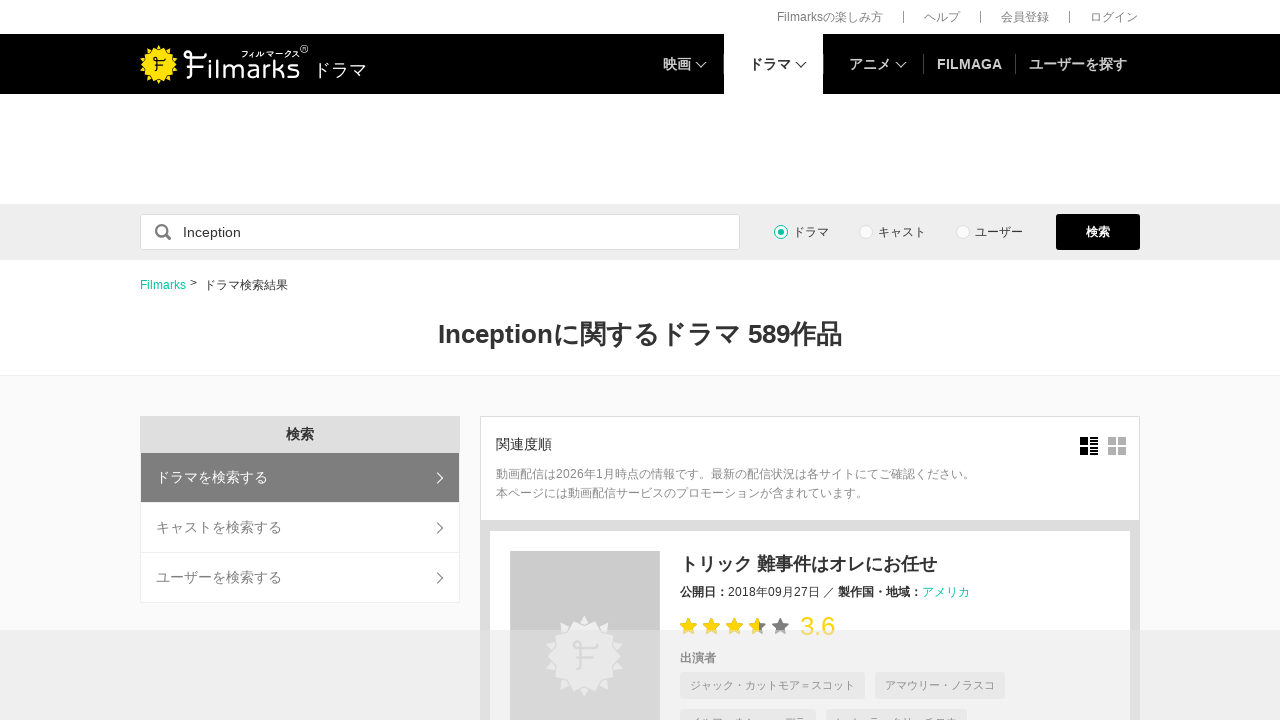

Navigated to search page for animes genre with query 'Inception'
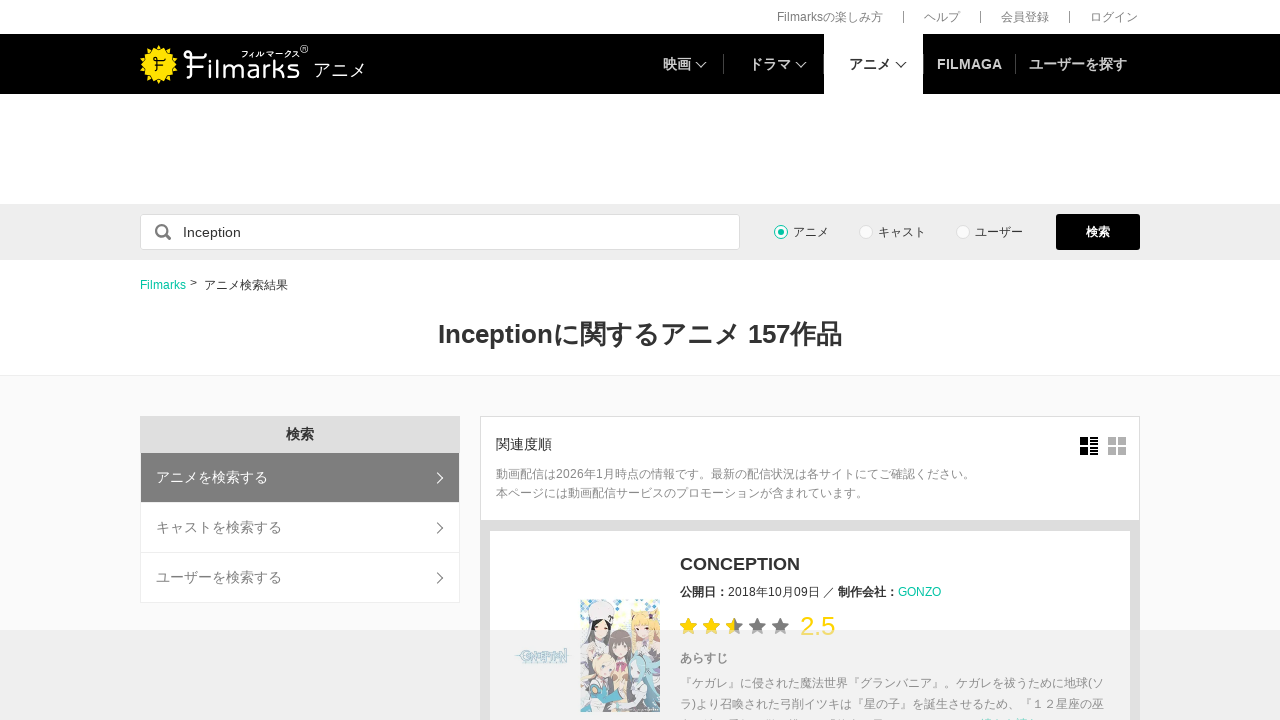

Search results loaded successfully
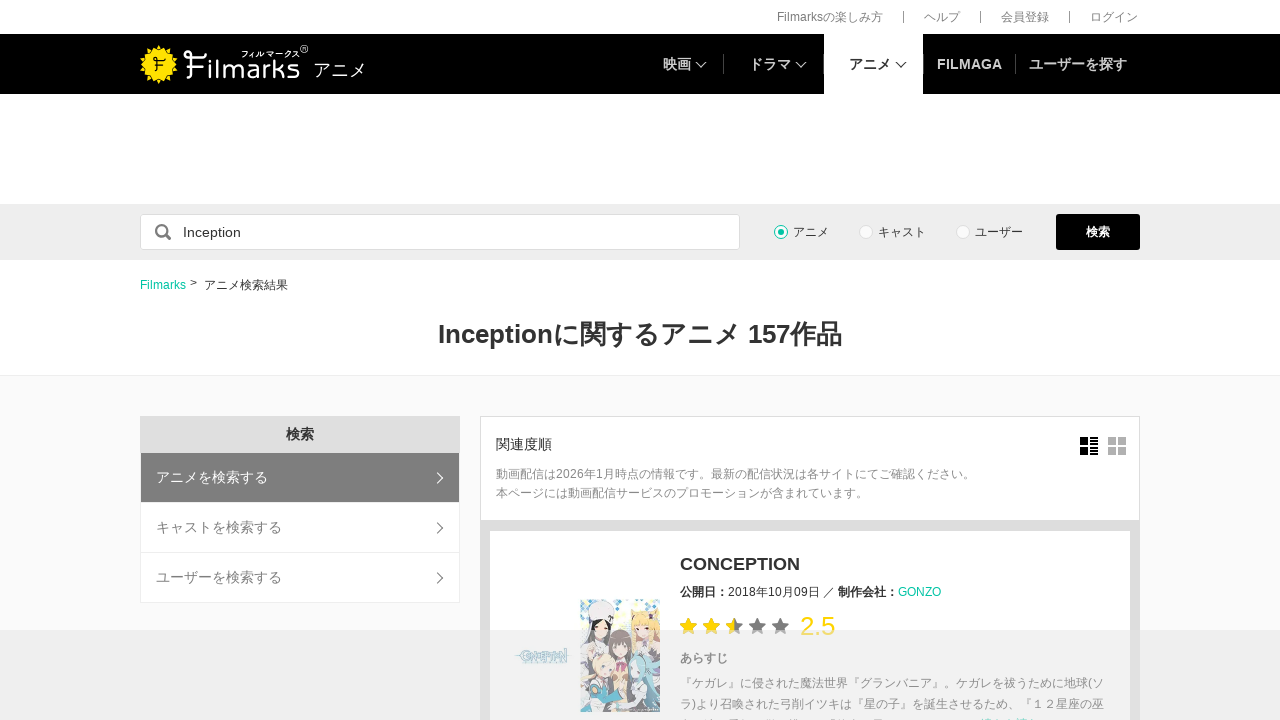

Retrieved 36 title elements from search results
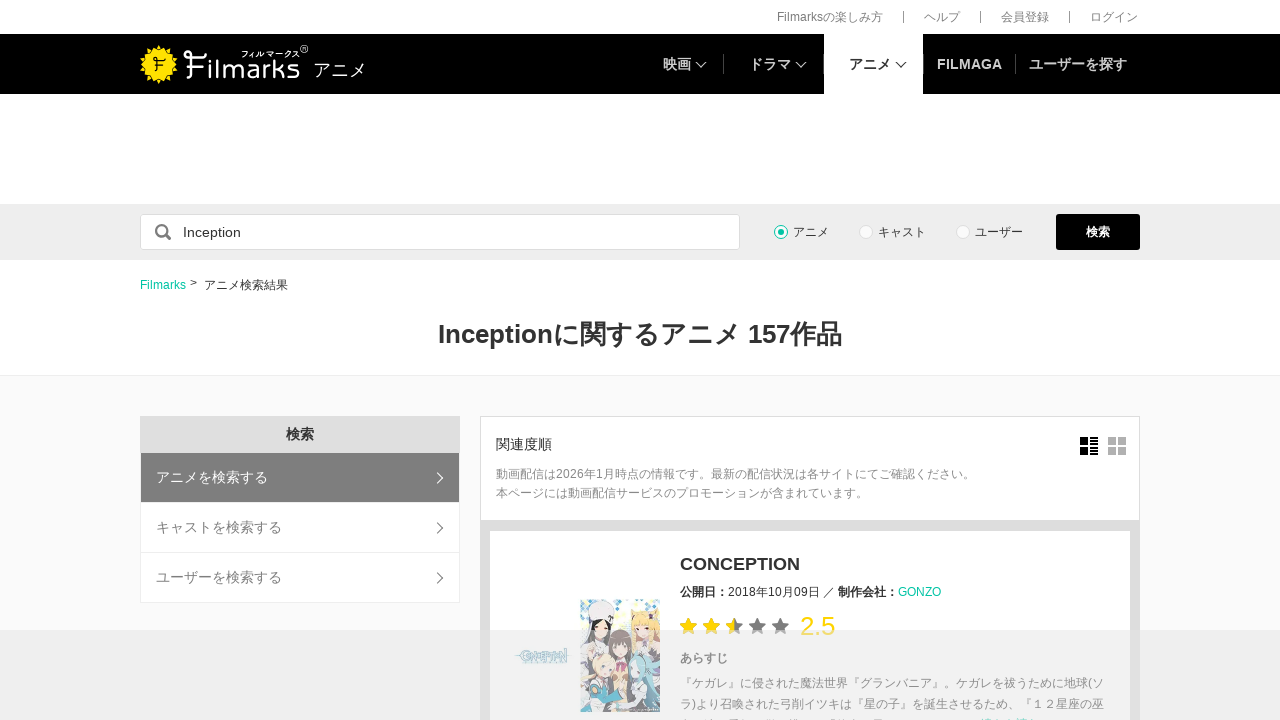

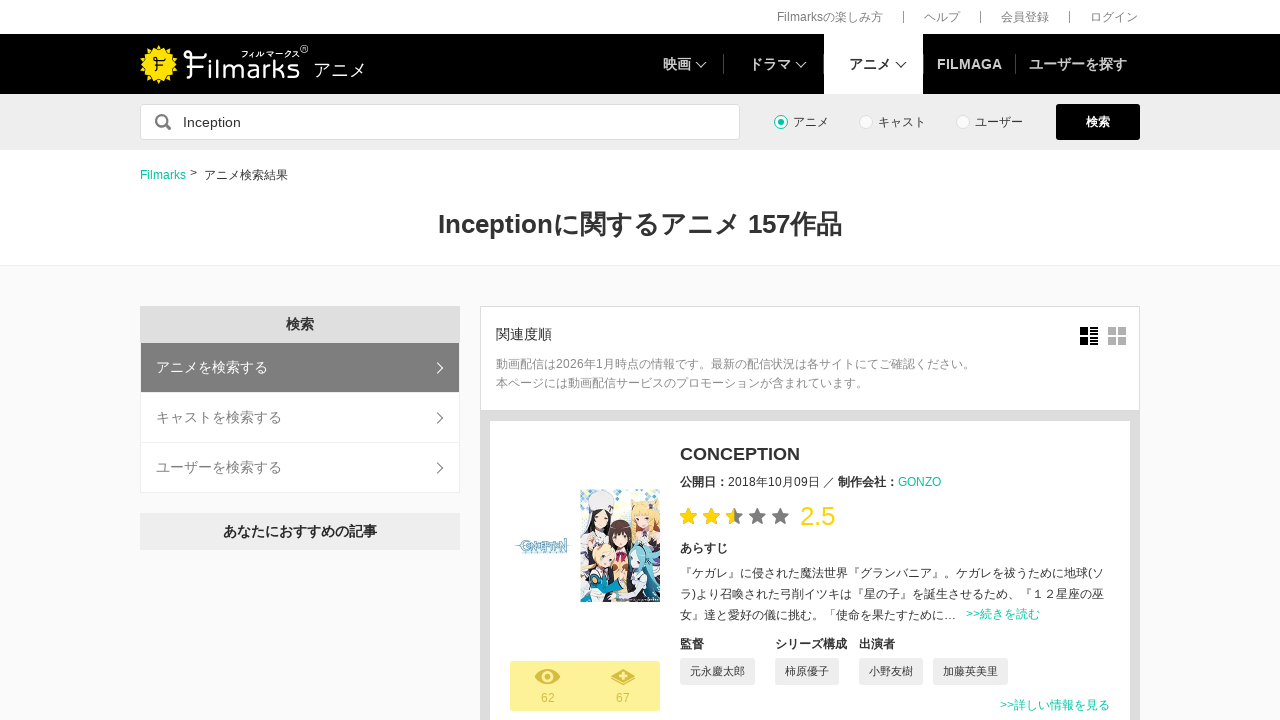